Tests browser window sizing and positioning functionality by setting different window sizes and positions

Starting URL: https://demo.actitime.com/login.do

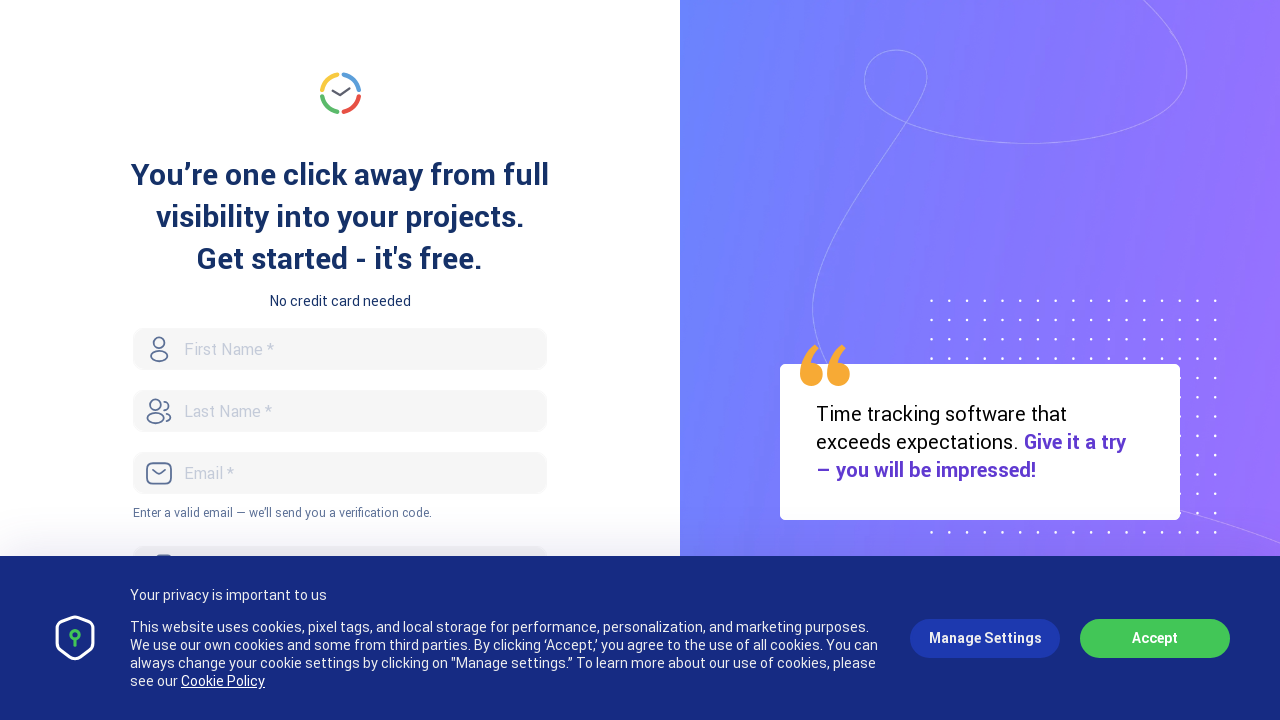

Set viewport size to 800x900
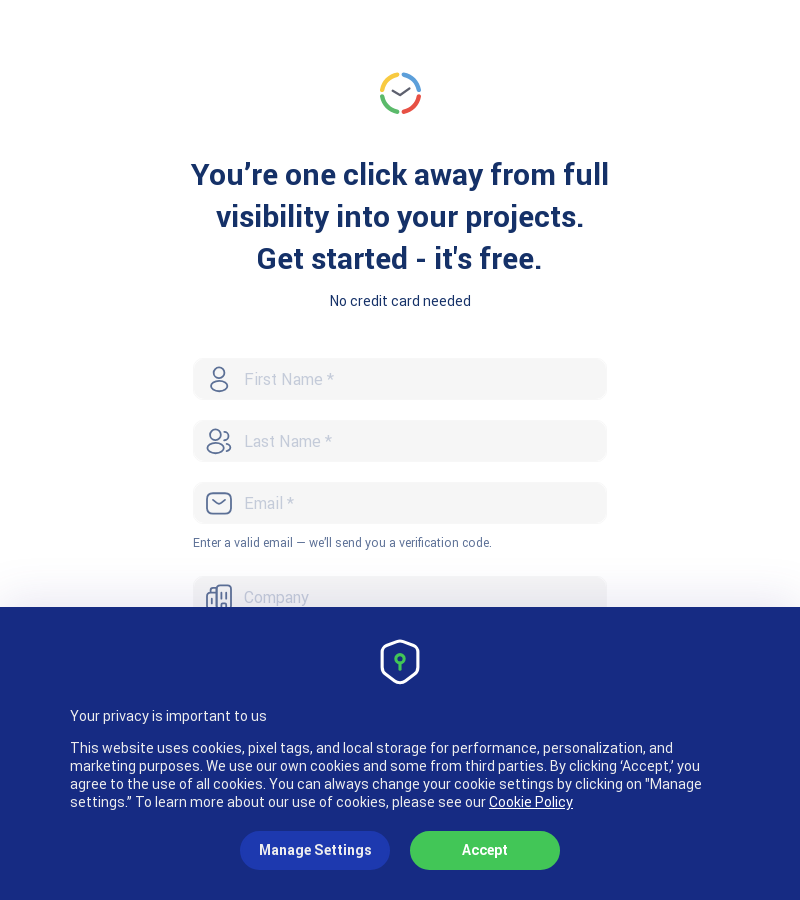

Set viewport size to 500x400
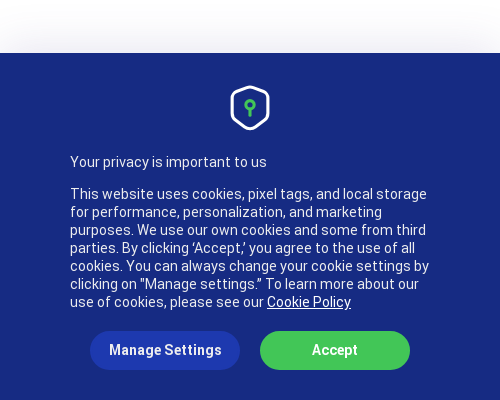

Verified current viewport size: {'width': 500, 'height': 400}
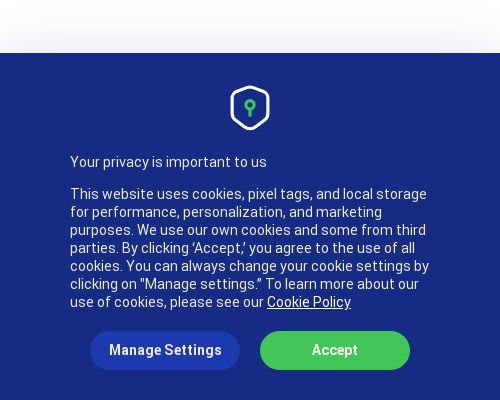

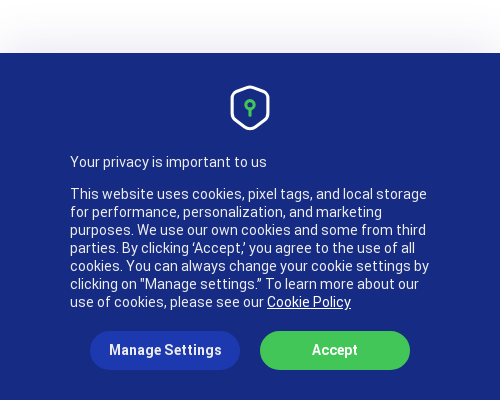